Tests simple alert handling by clicking the alert button and accepting the alert

Starting URL: https://demoqa.com/alerts

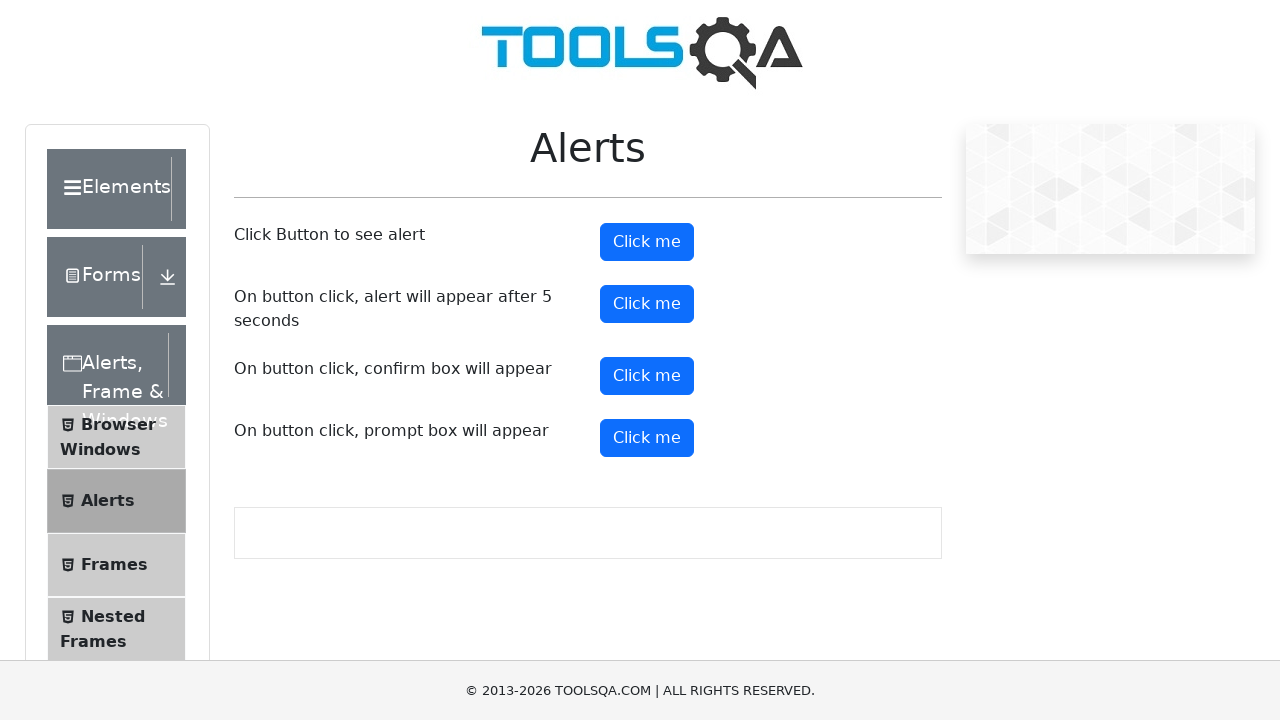

Set up dialog handler to accept alerts
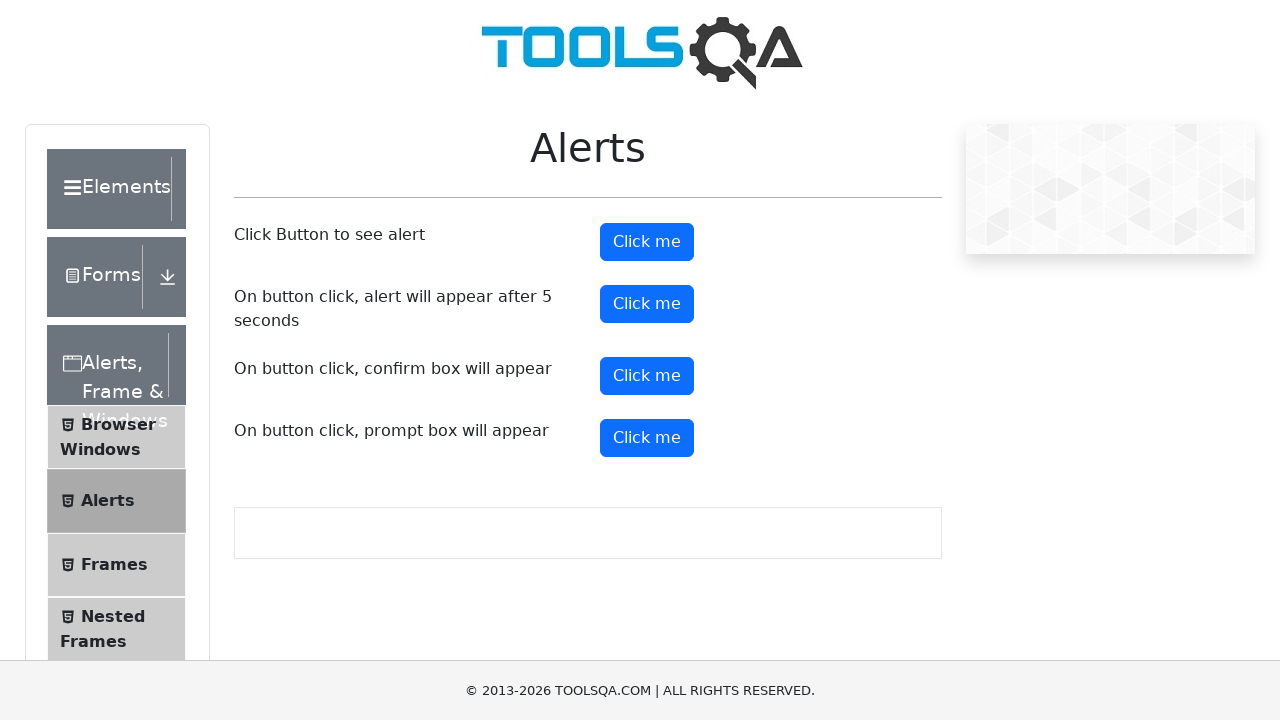

Clicked alert button to trigger simple alert at (647, 242) on #alertButton
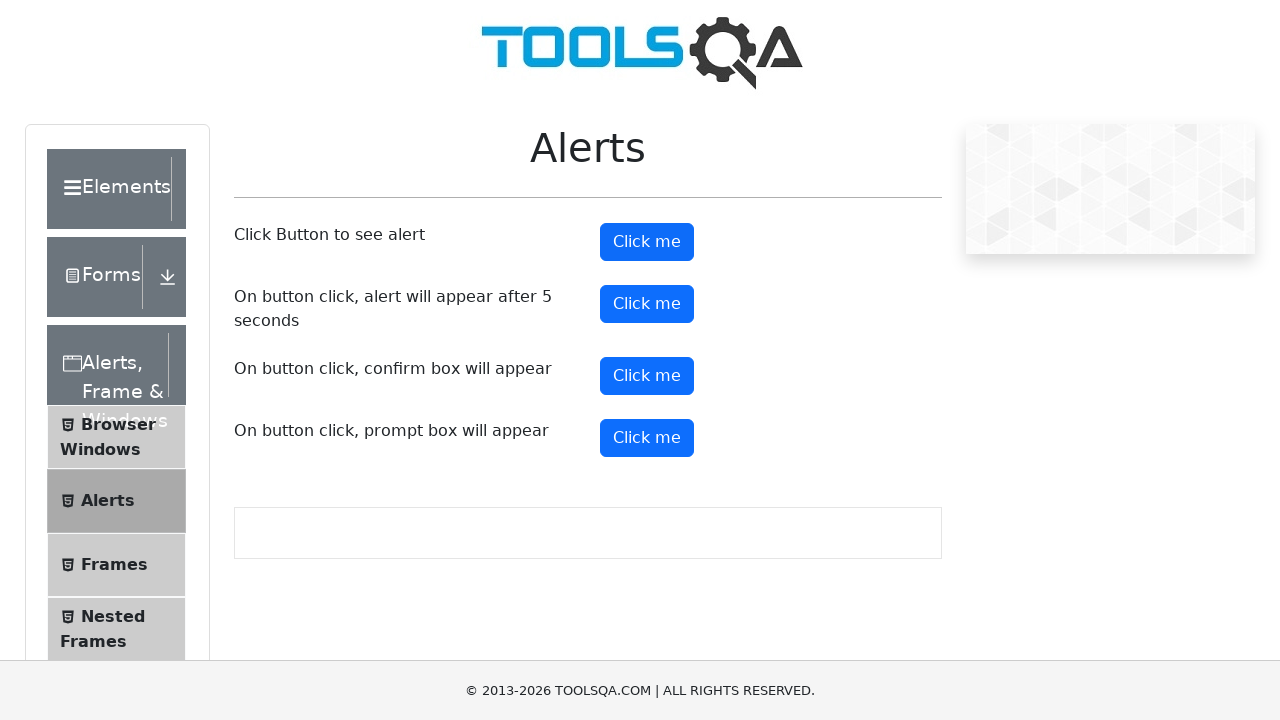

Waited for alert dialog to be handled and accepted
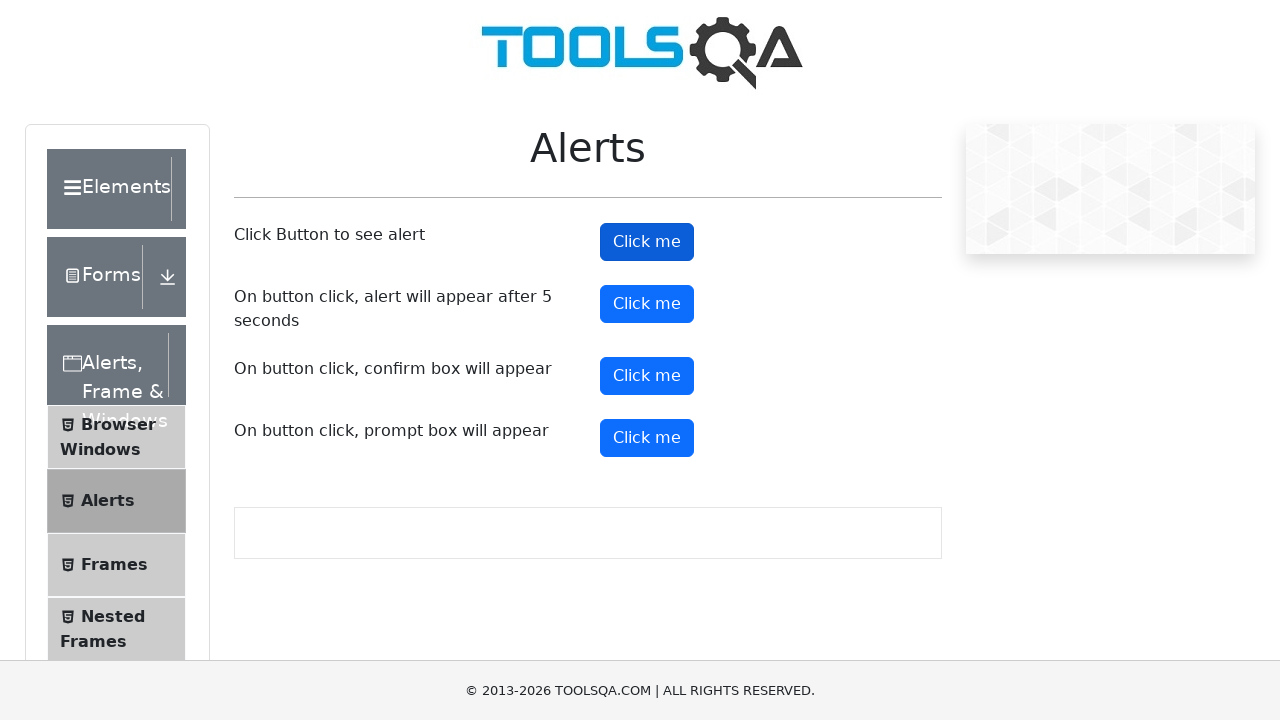

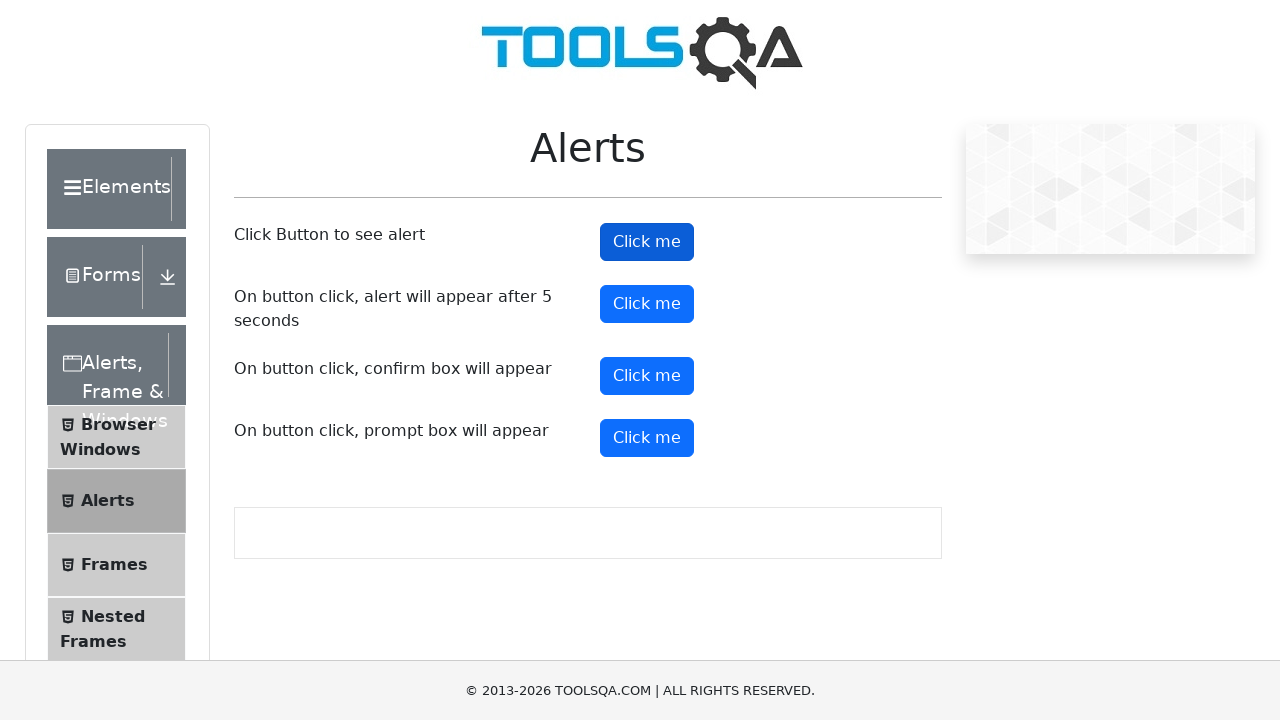